Tests registration form validation when attempting to register with an already taken username and verifies the appropriate error message.

Starting URL: https://qa-complexapp.onrender.com/

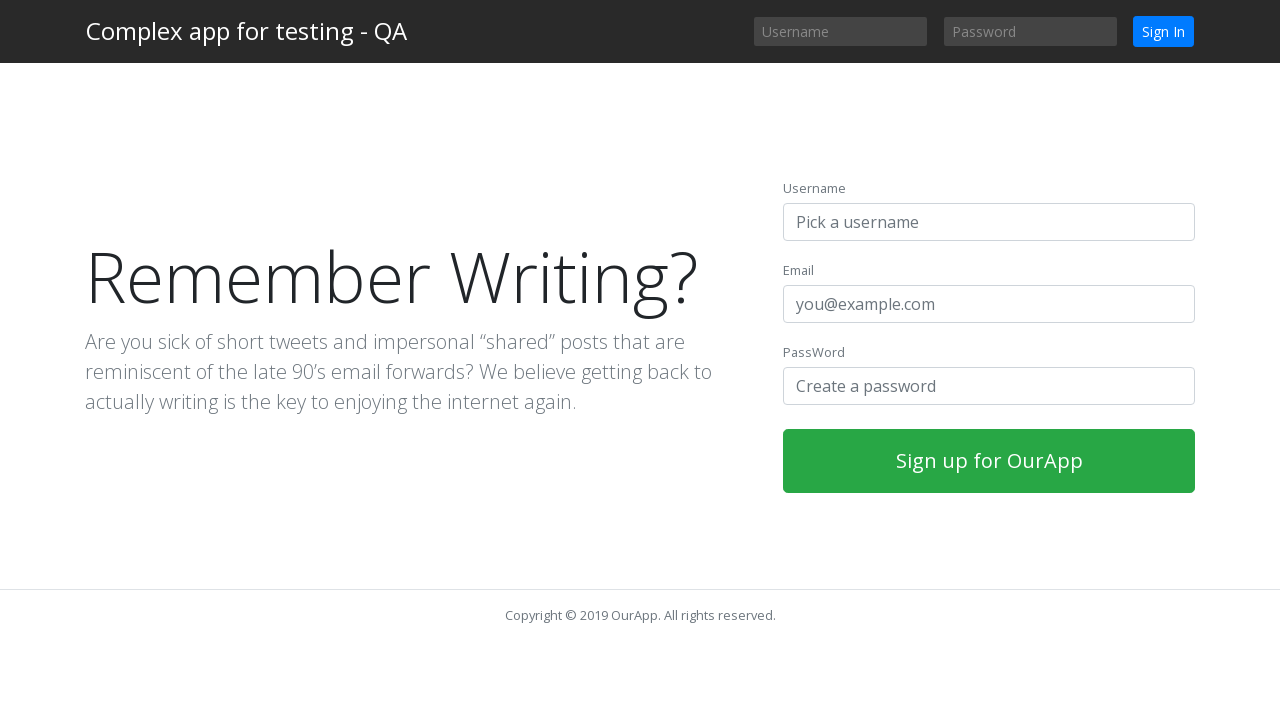

Filled username field with 'Test210718128' on input[name='username'][id='username-register']
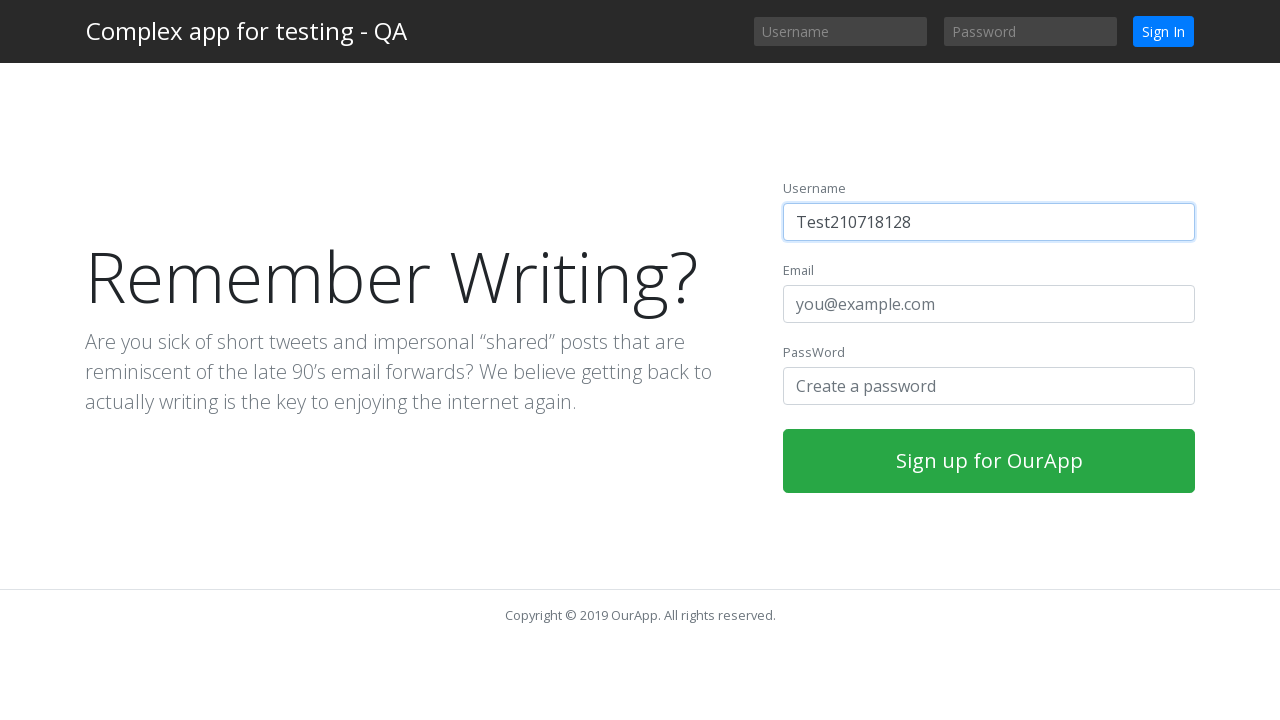

Filled email field with 'newemail739284@gmail.com' on input[name='email'][id='email-register']
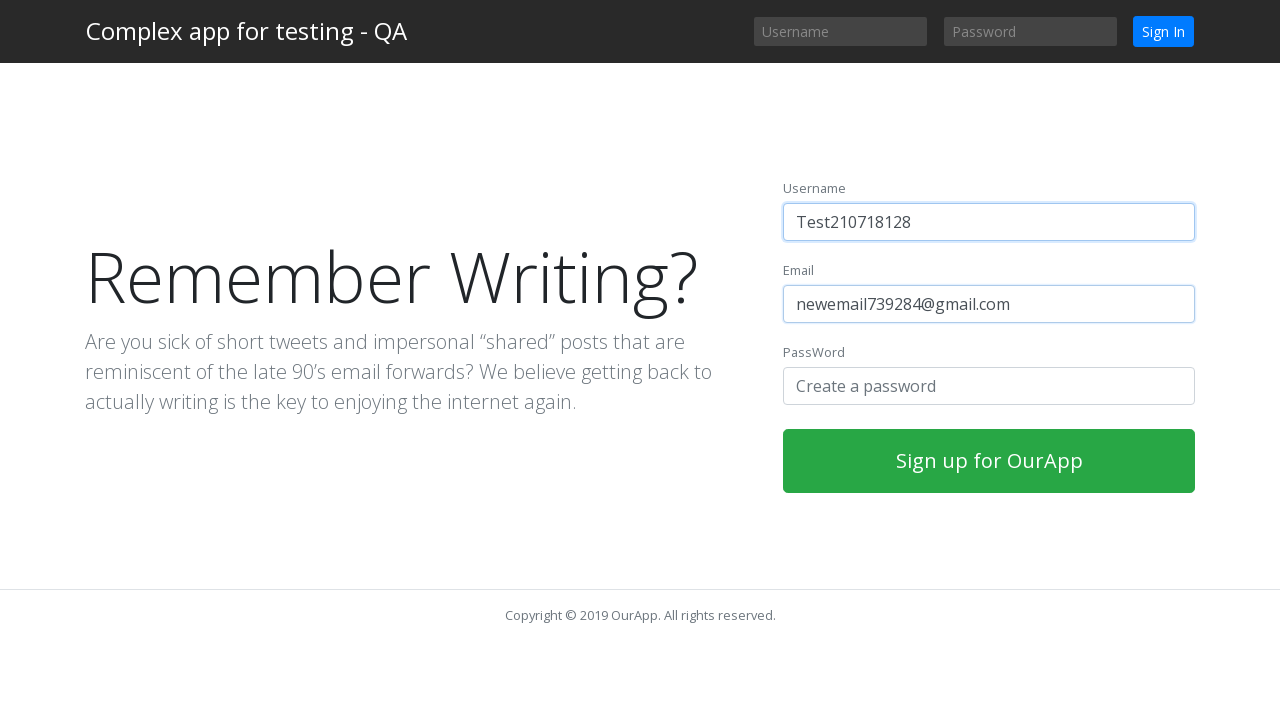

Filled password field with 'SecurePass123456' on input[name='password'][id='password-register']
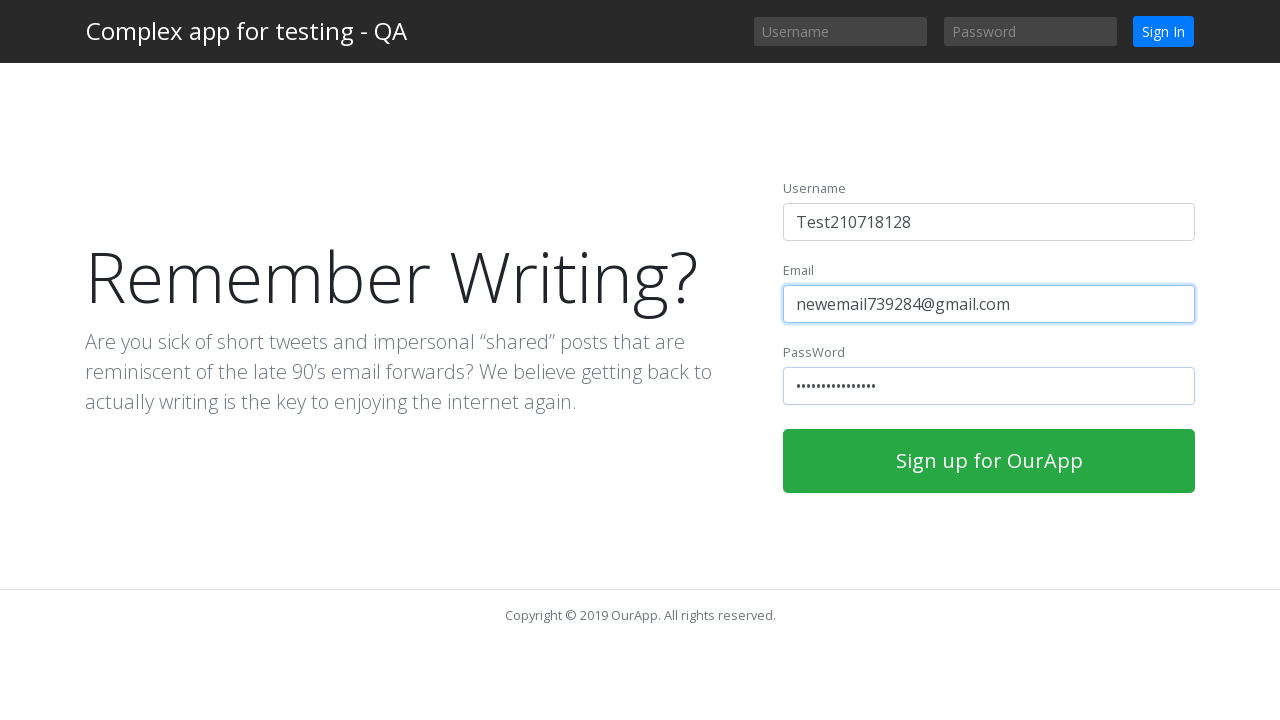

Waited 3 seconds for live validation
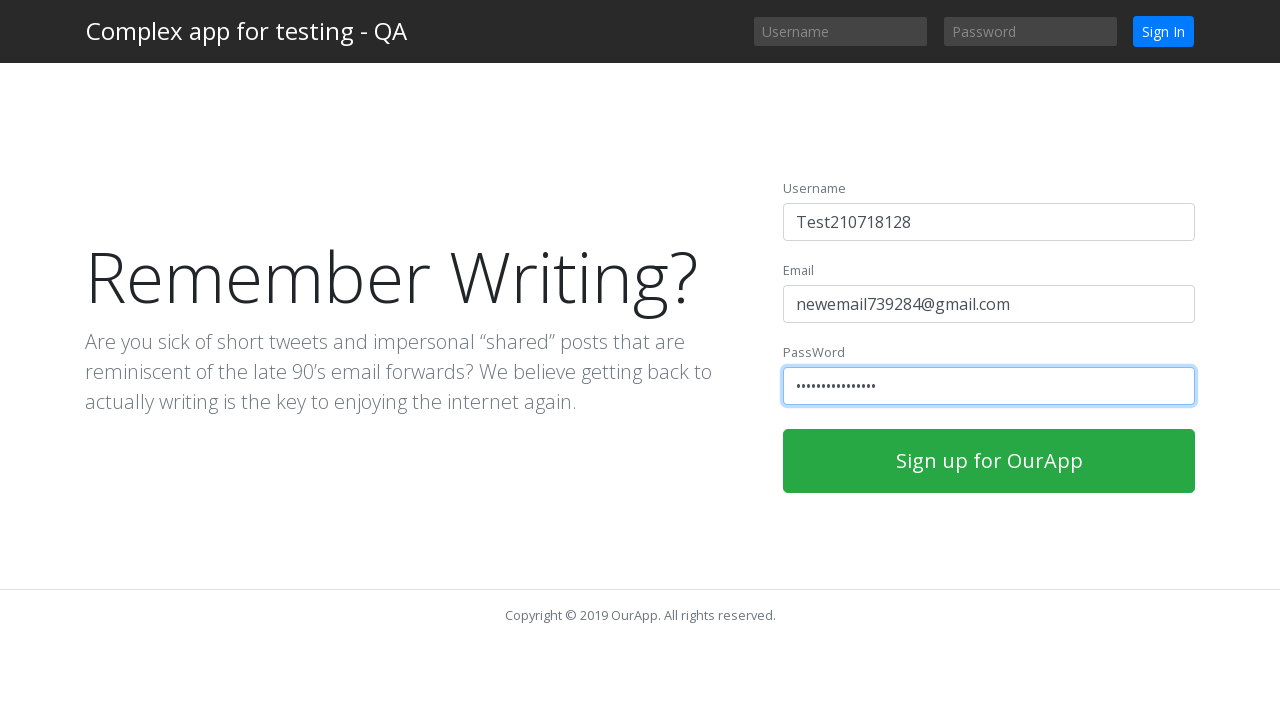

Clicked submit button to register at (989, 461) on button[type='submit']
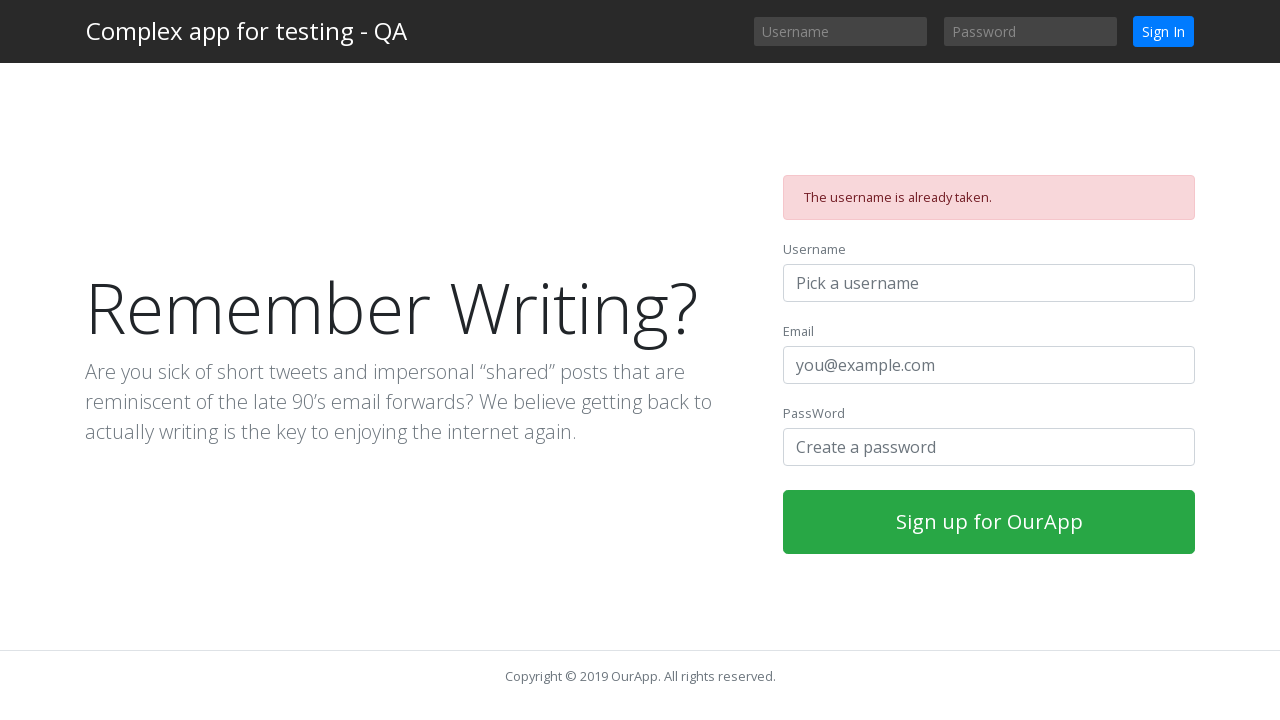

Waited 3 seconds for registration response
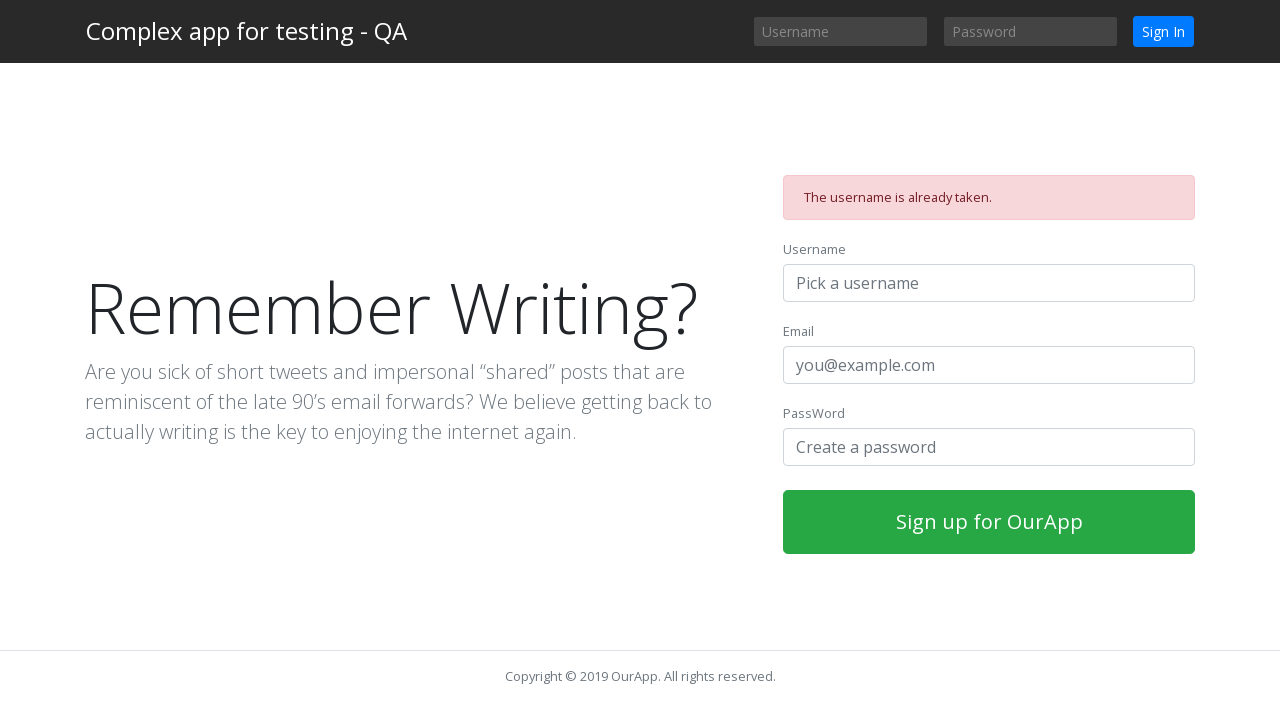

Error message alert appeared - username already registered
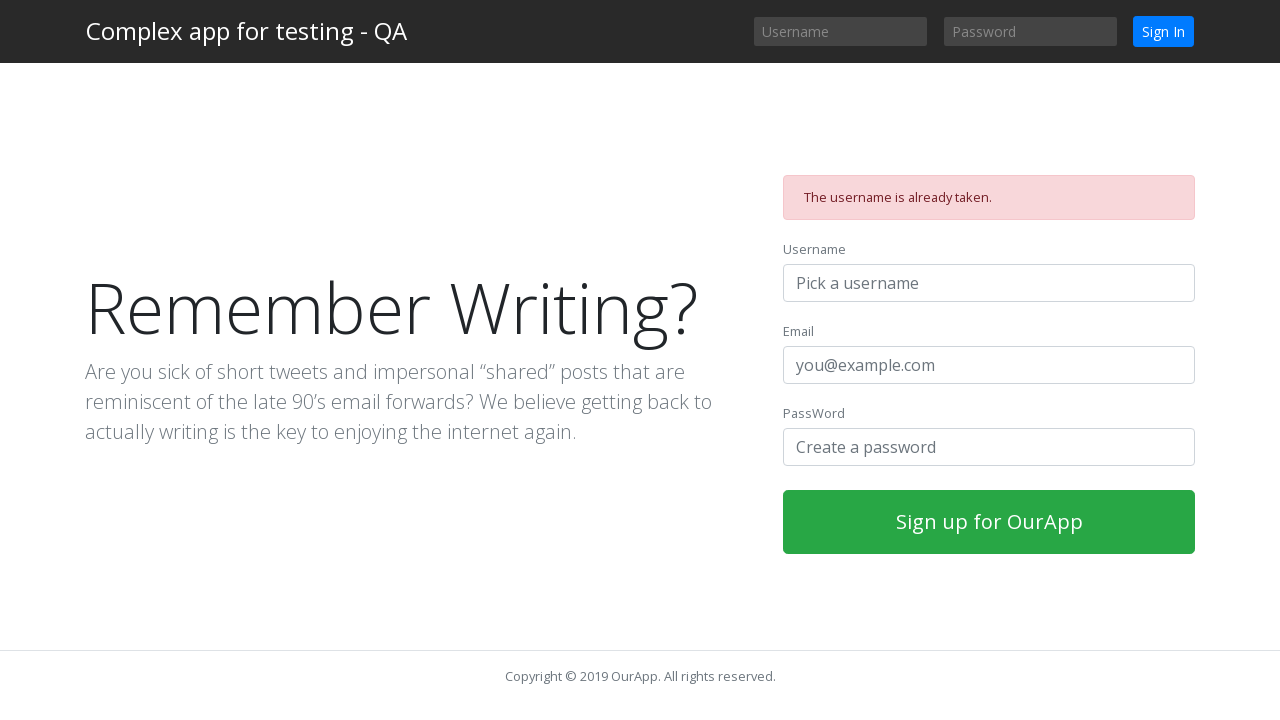

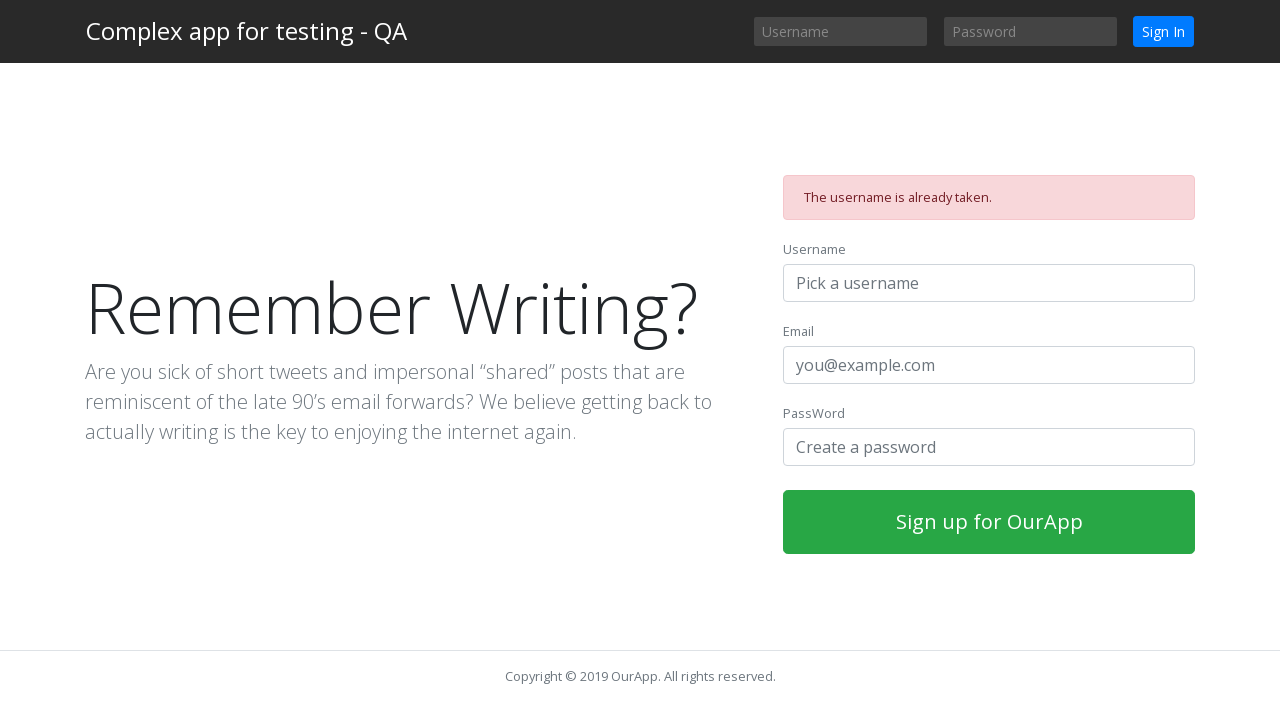